Tests validation by attempting guest checkout with missing name and credit card fields

Starting URL: https://www.demoblaze.com/

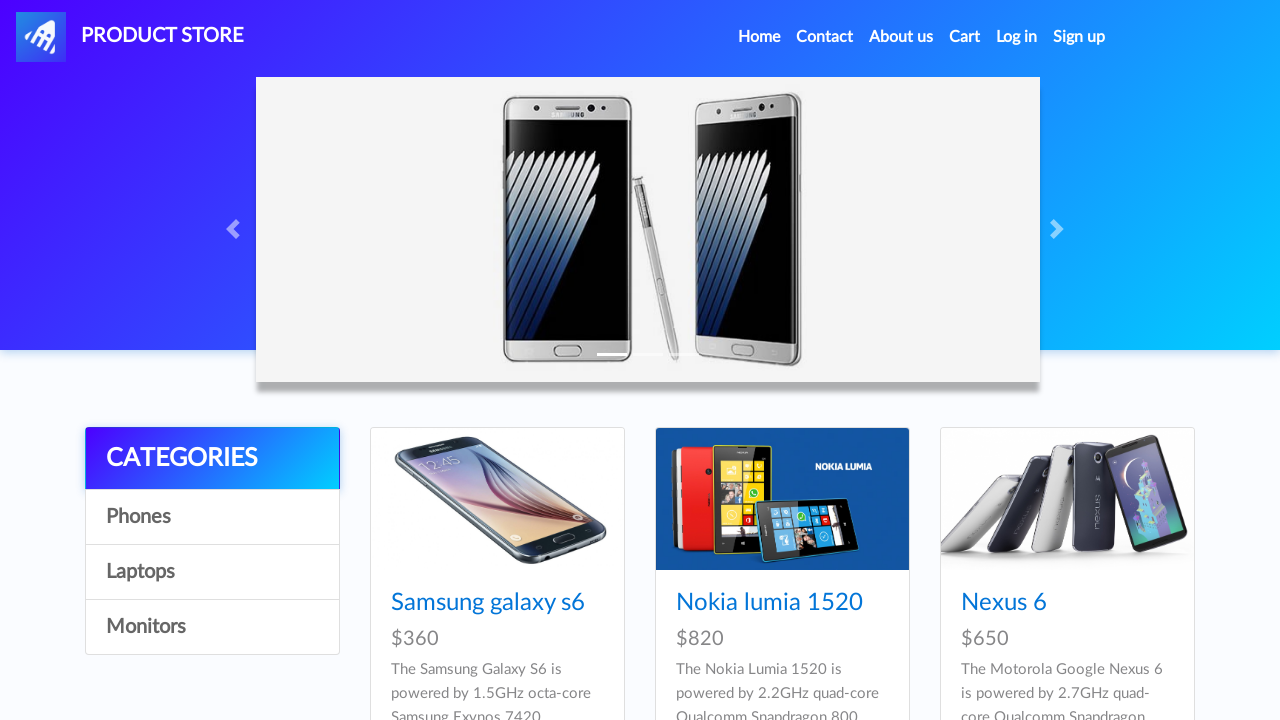

Clicked on first product to view details at (488, 603) on a.hrefch
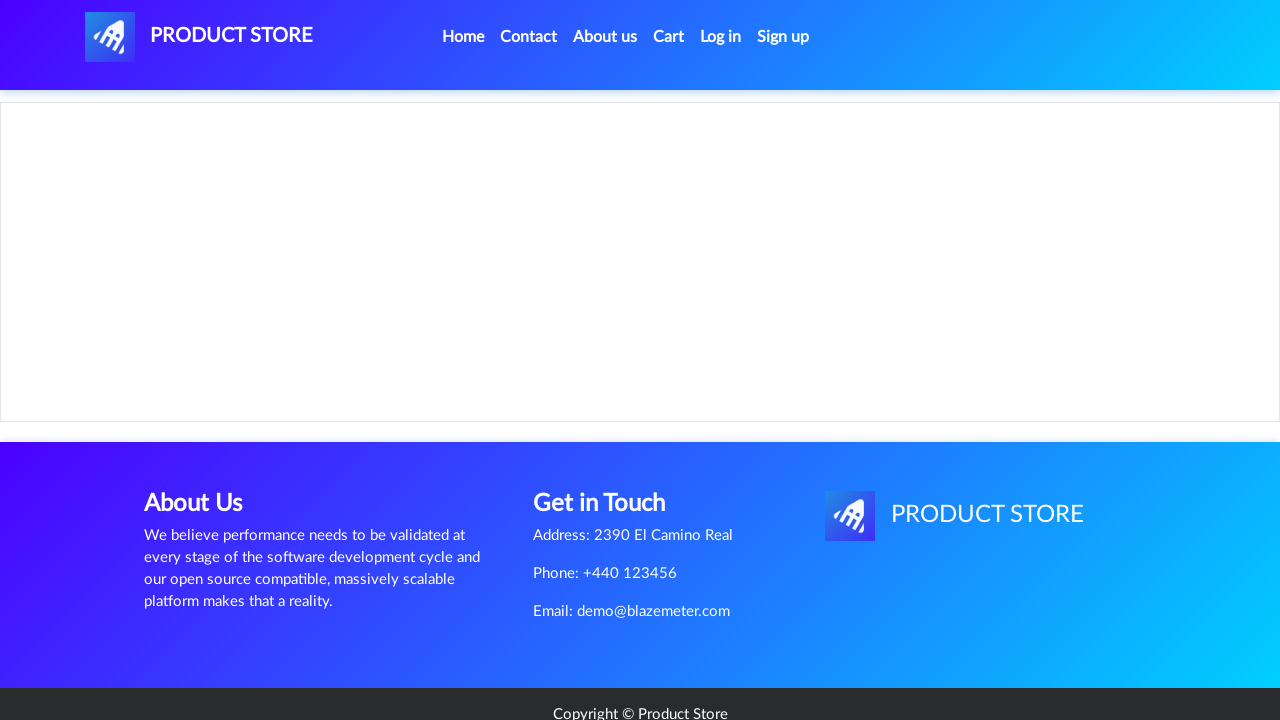

Clicked Add to cart button at (610, 440) on a.btn-success
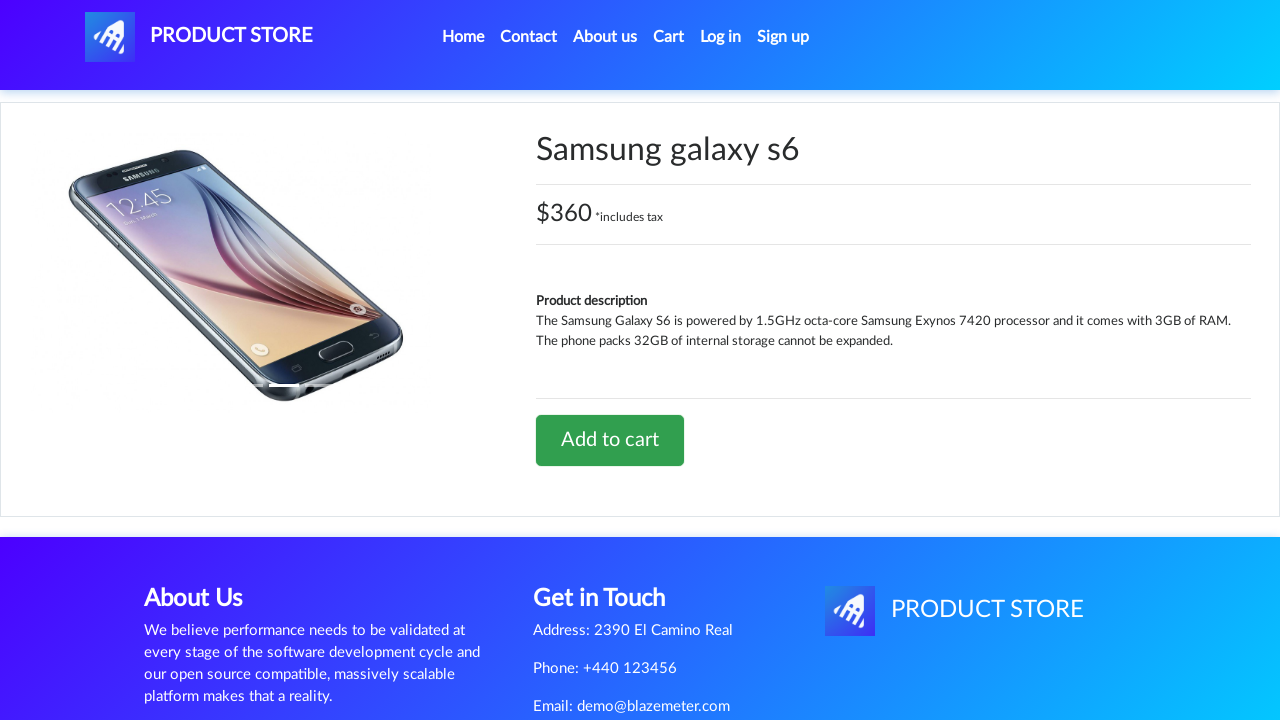

Set up dialog handler to accept alerts
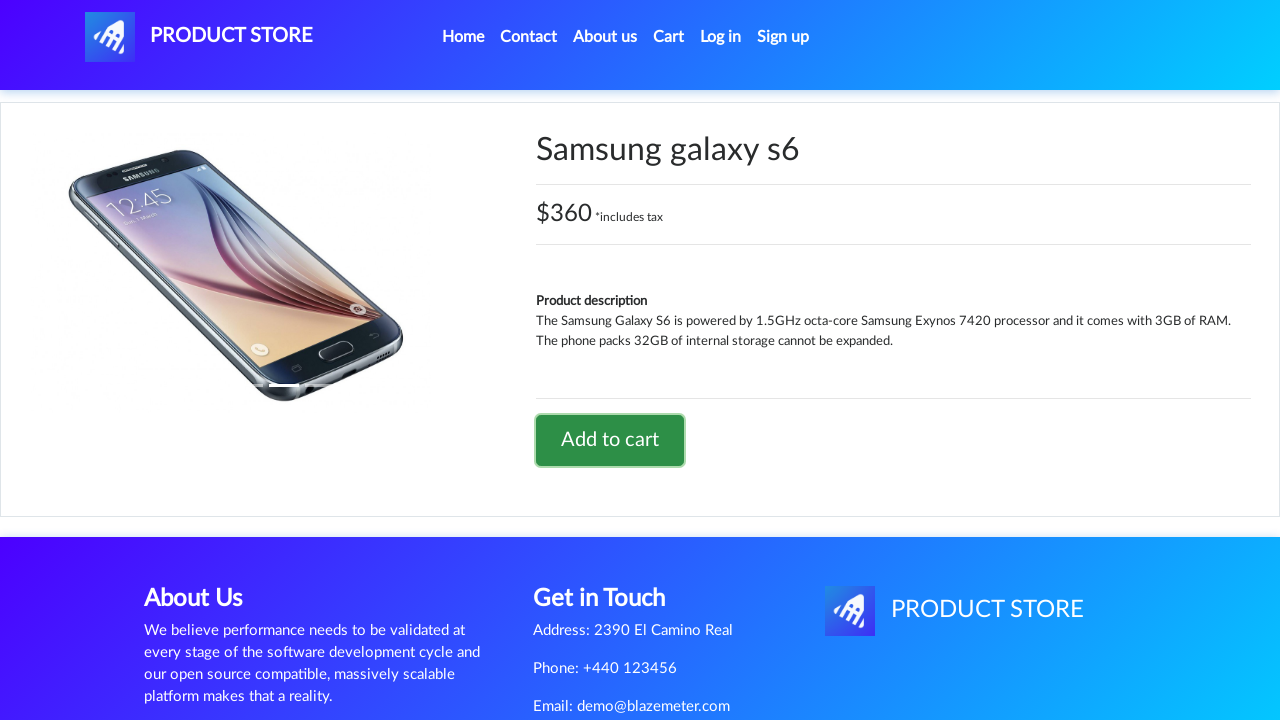

Clicked Cart button to view cart at (669, 37) on a#cartur
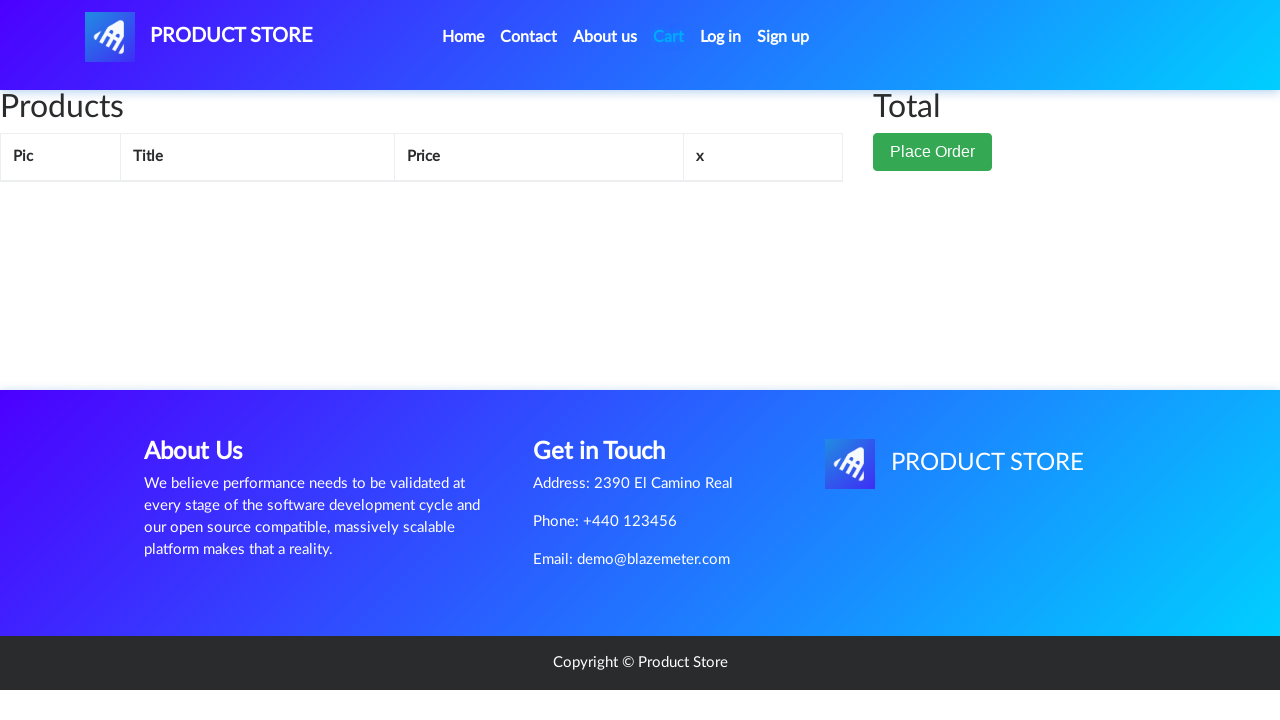

Clicked Place Order button to open checkout modal at (933, 152) on button[data-target='#orderModal']
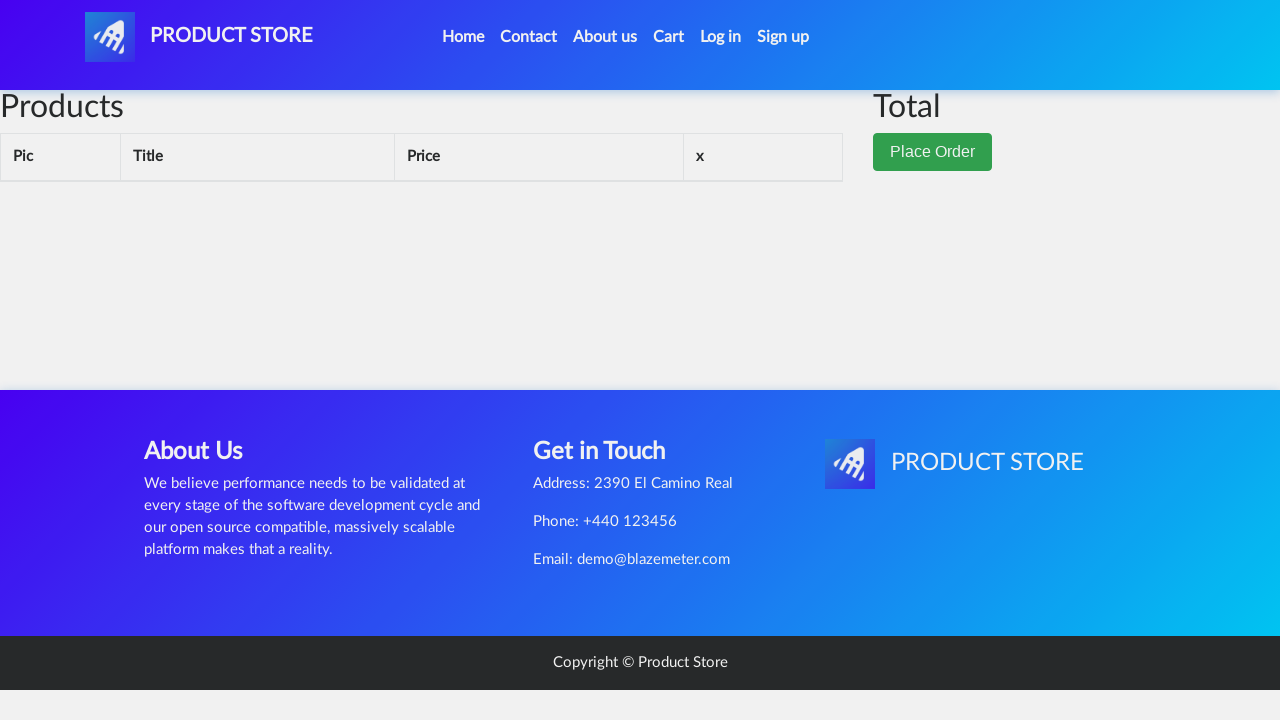

Filled country field with 'India' on #country
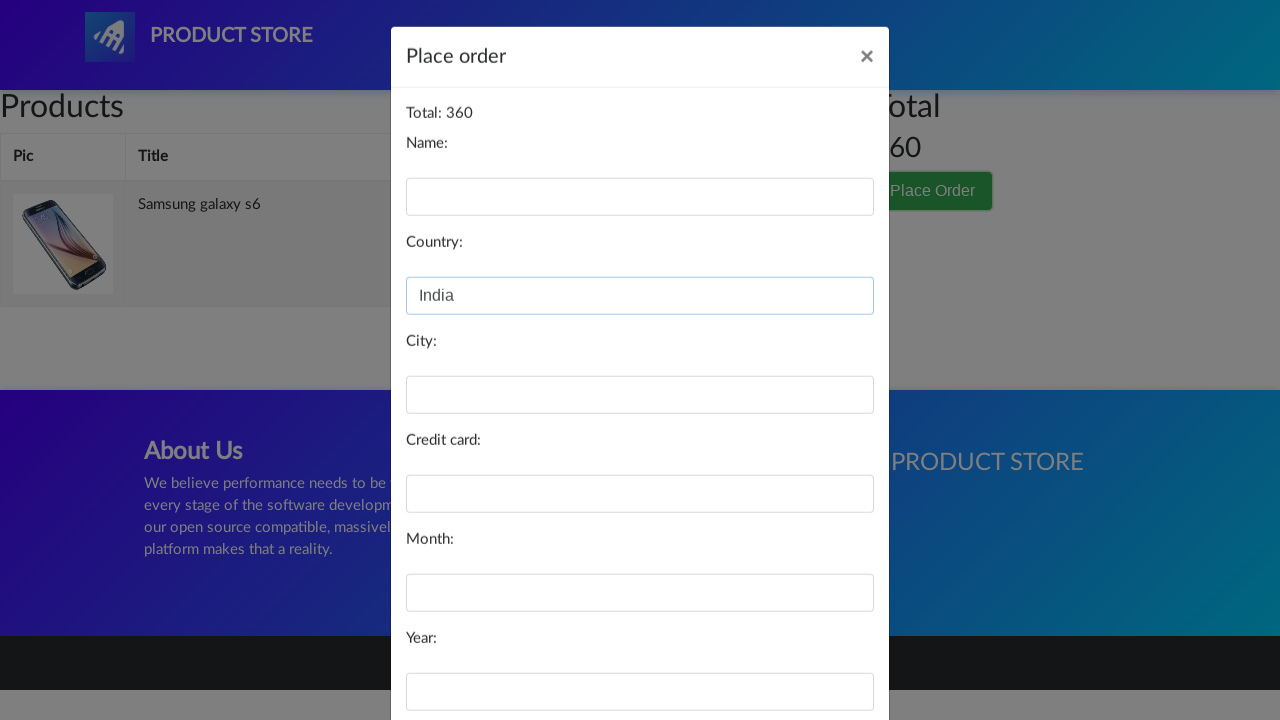

Filled city field with 'Delhi' on #city
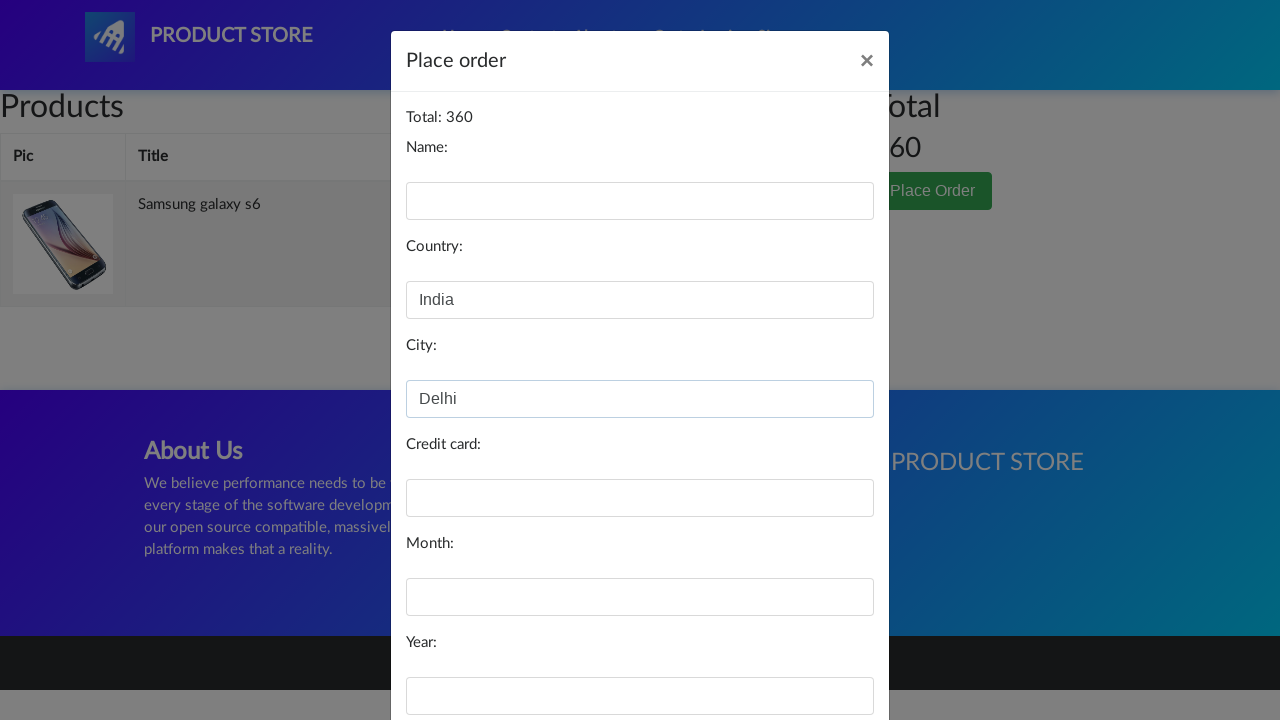

Filled month field with '01' on #month
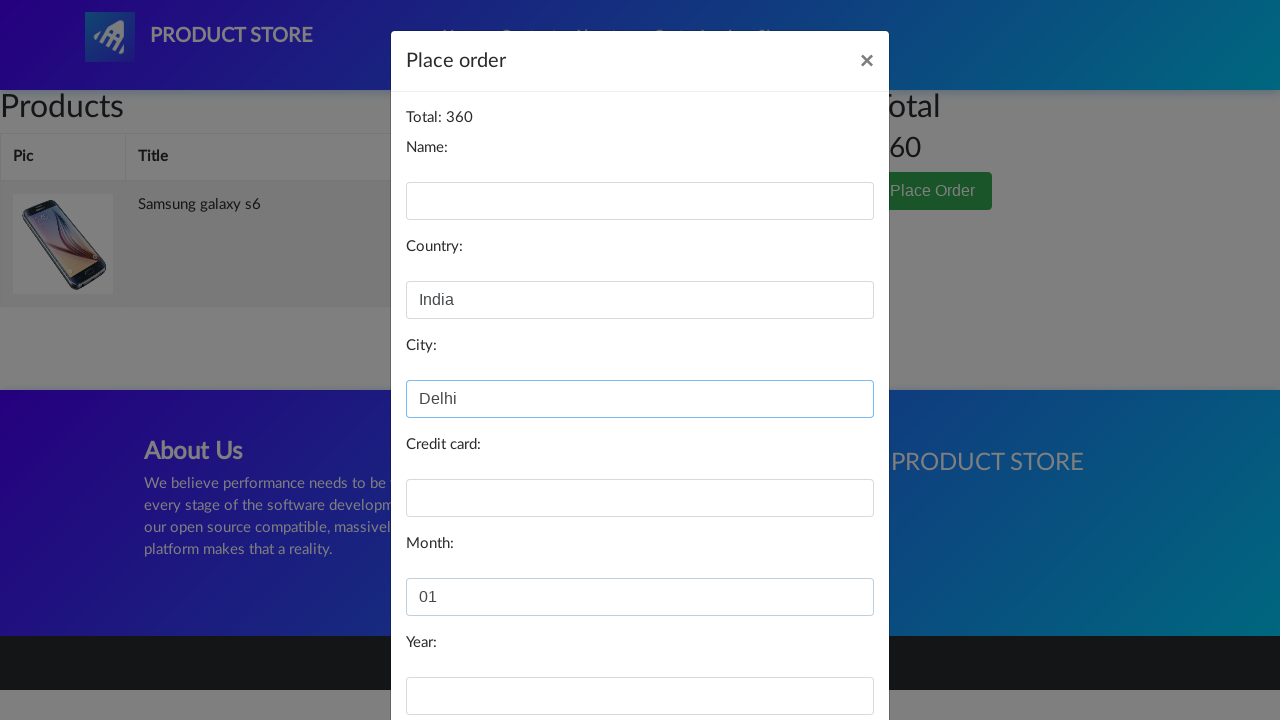

Filled year field with '2026' on #year
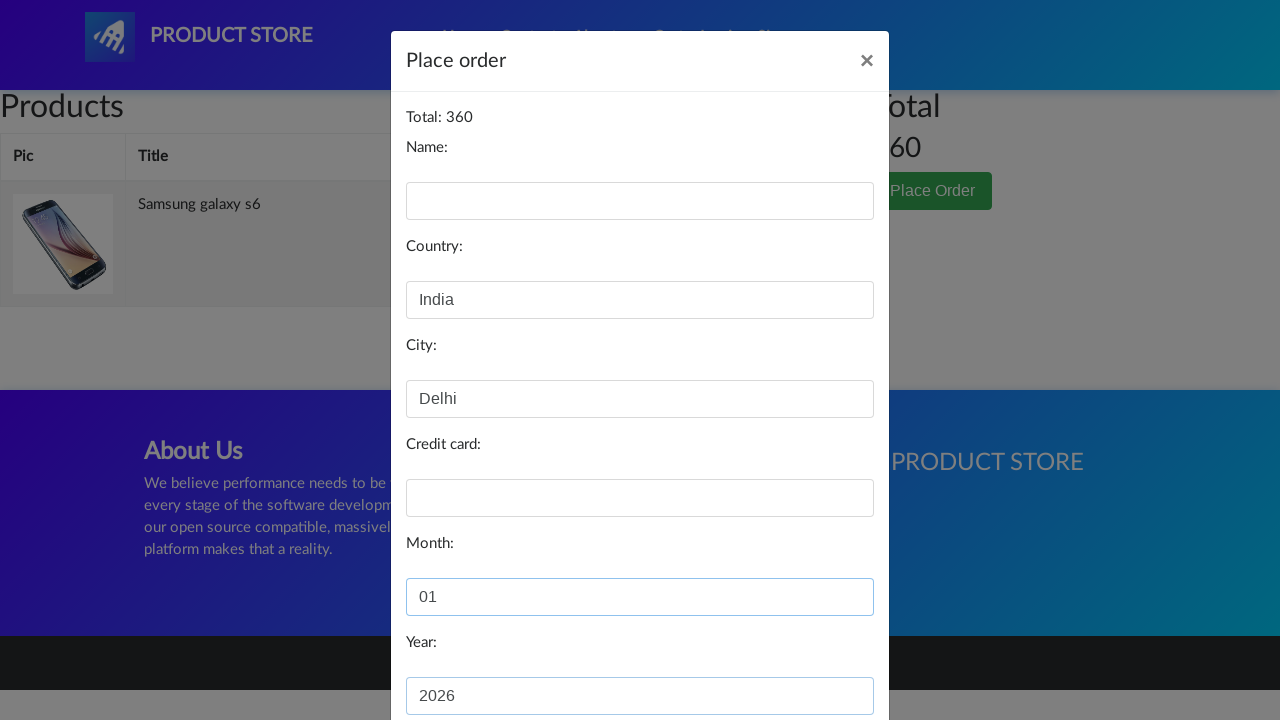

Set up dialog handler for purchase validation alert
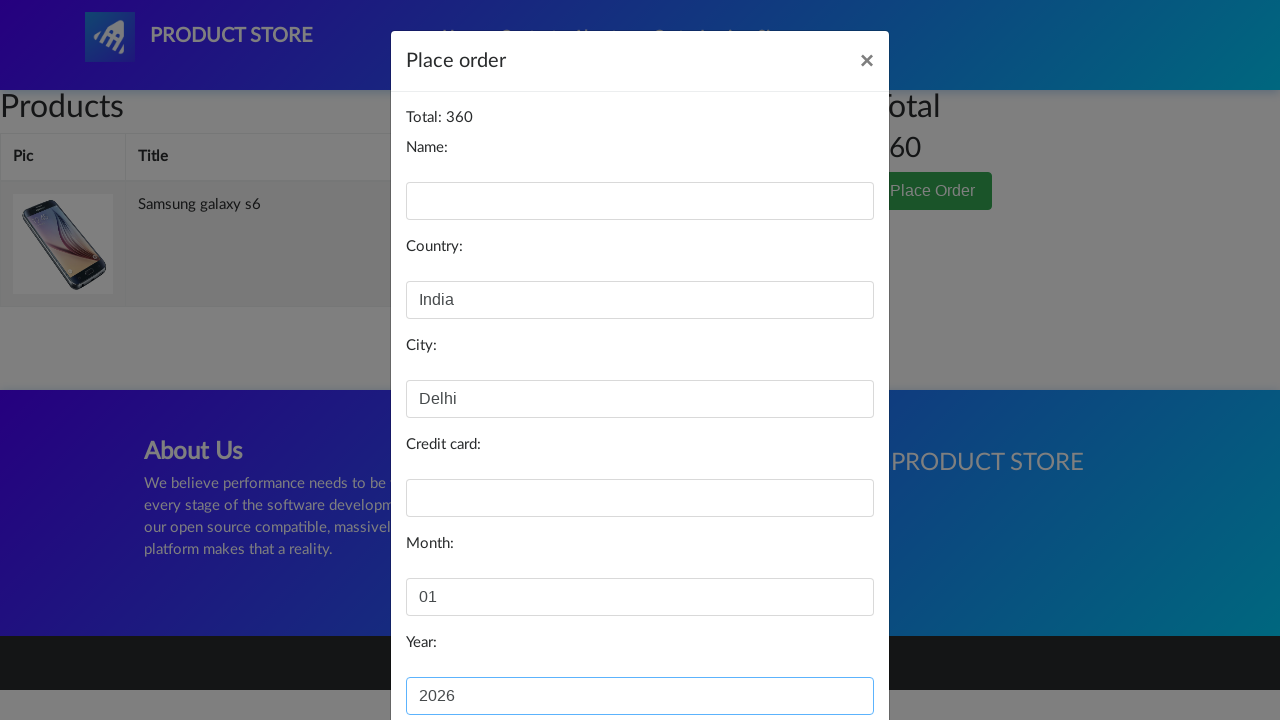

Clicked Purchase button to attempt guest checkout with missing name and credit card details at (823, 655) on button[onclick='purchaseOrder()']
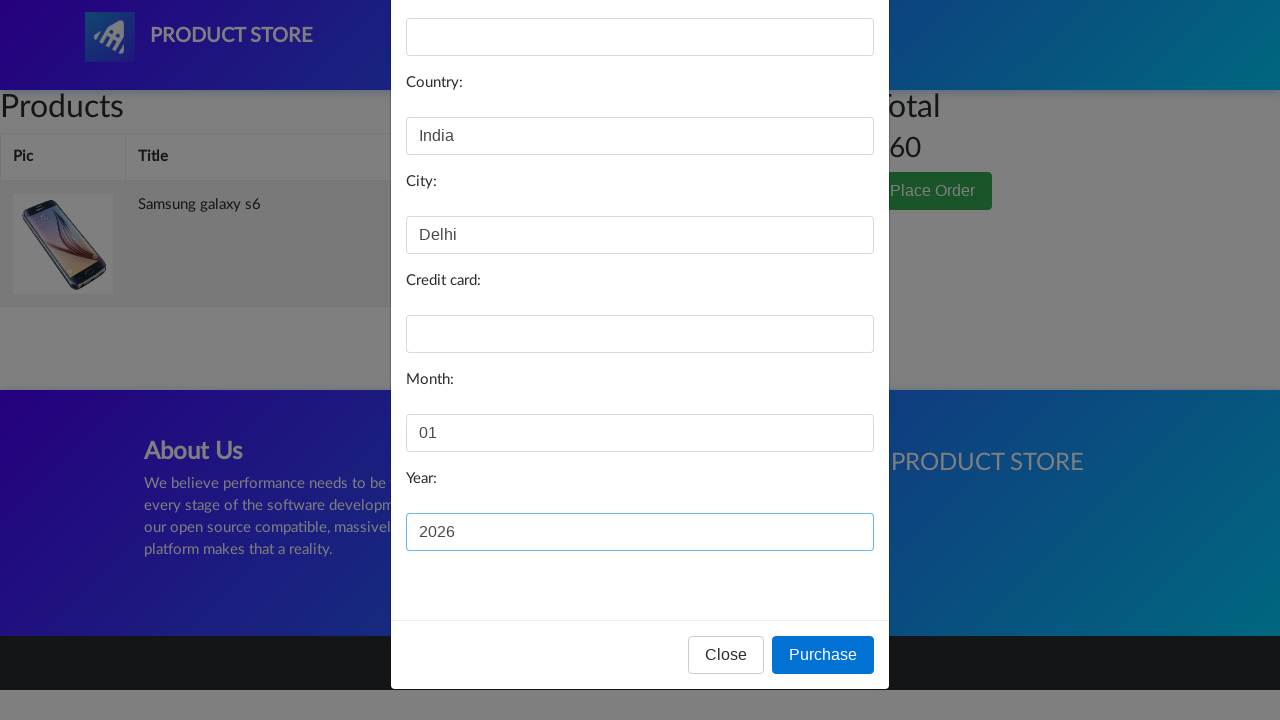

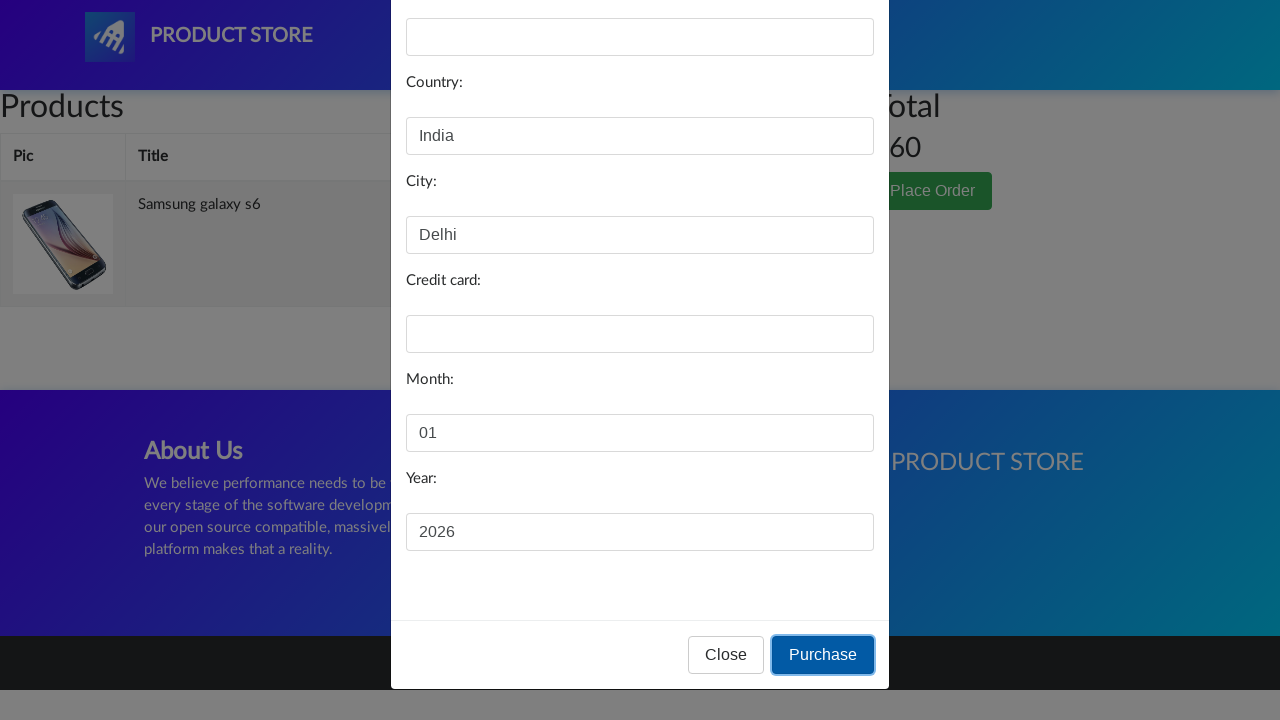